Tests tab switching by clicking a link that opens a new tab, switching to it, then switching back to the original tab.

Starting URL: https://codenboxautomationlab.com/practice/

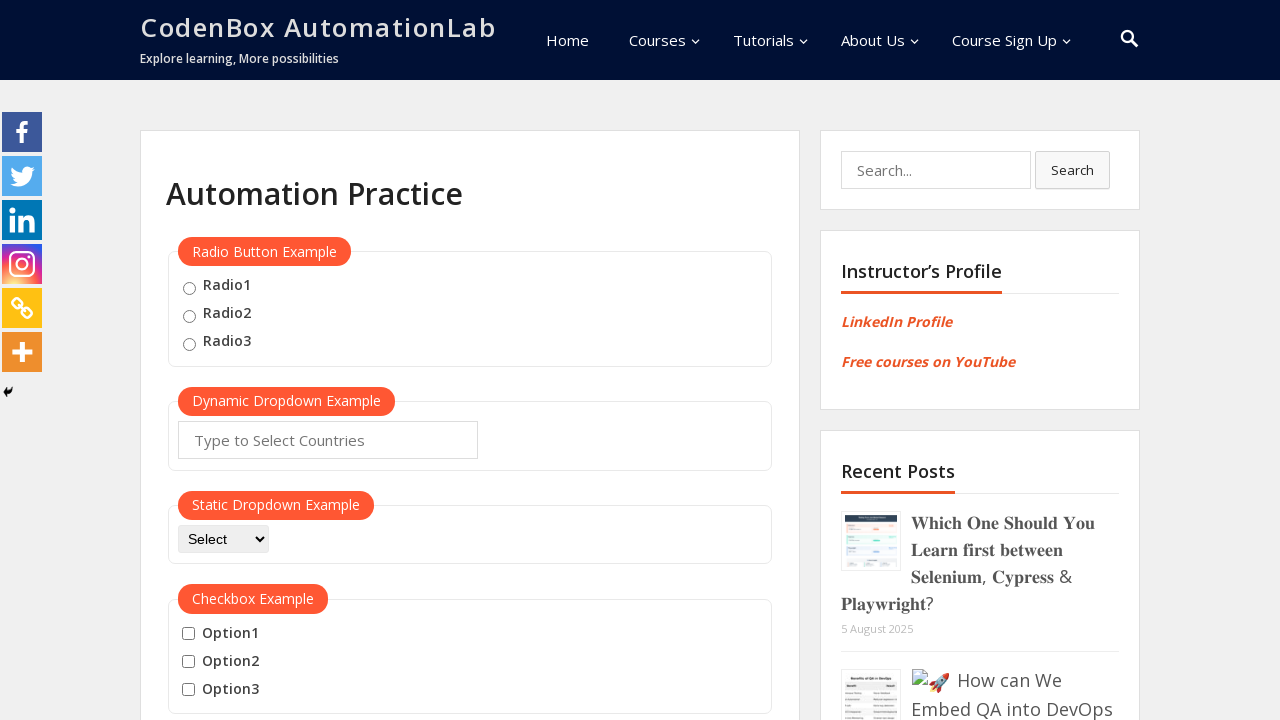

Clicked link to open new tab at (210, 361) on #opentab
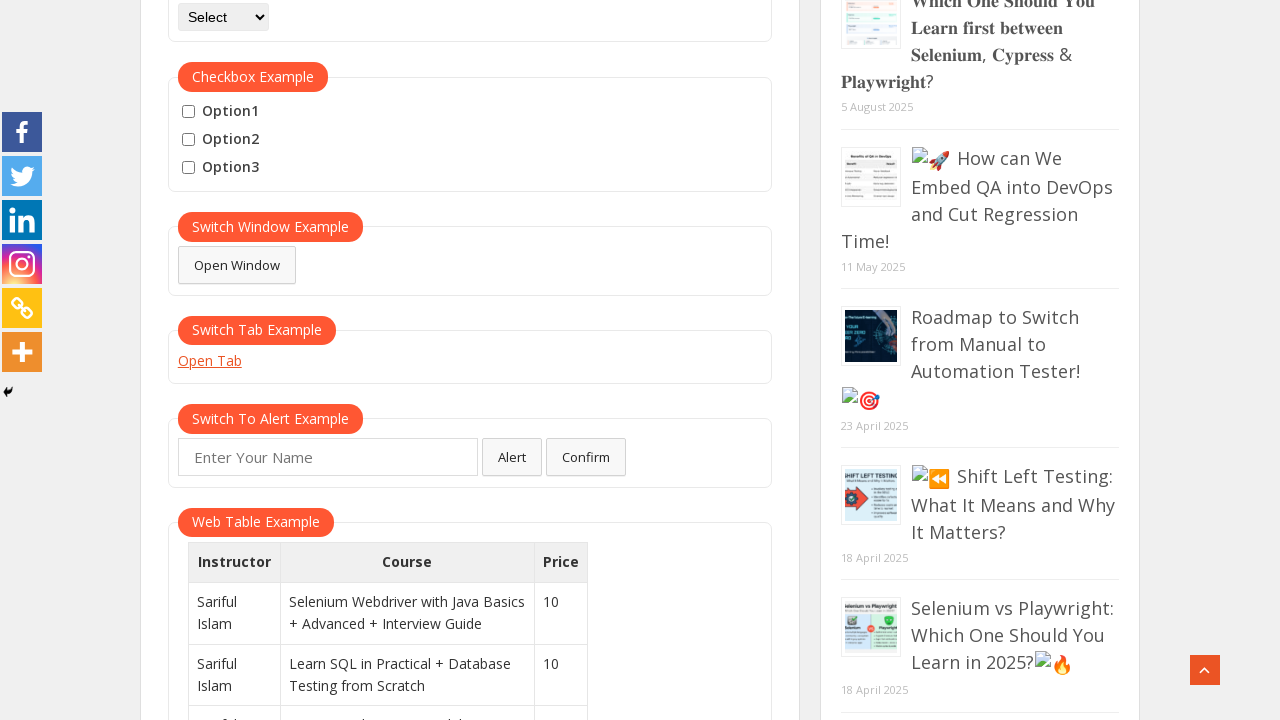

Switched to new tab
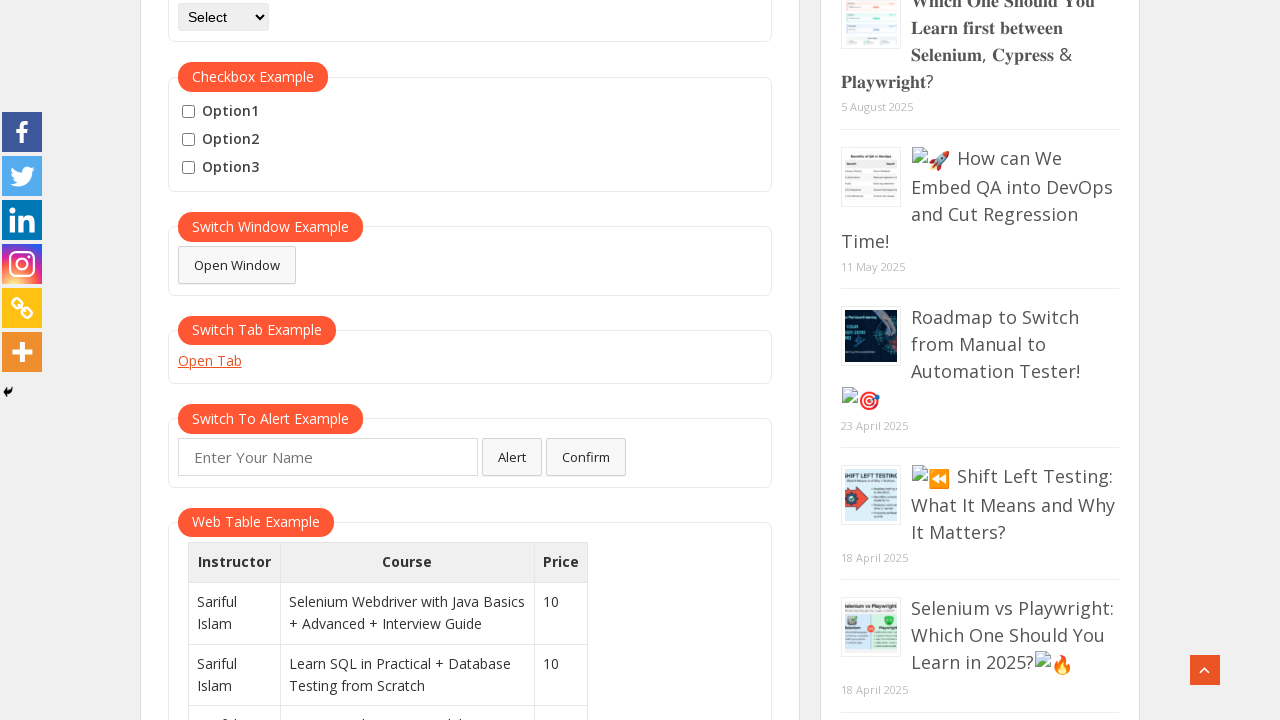

New tab finished loading
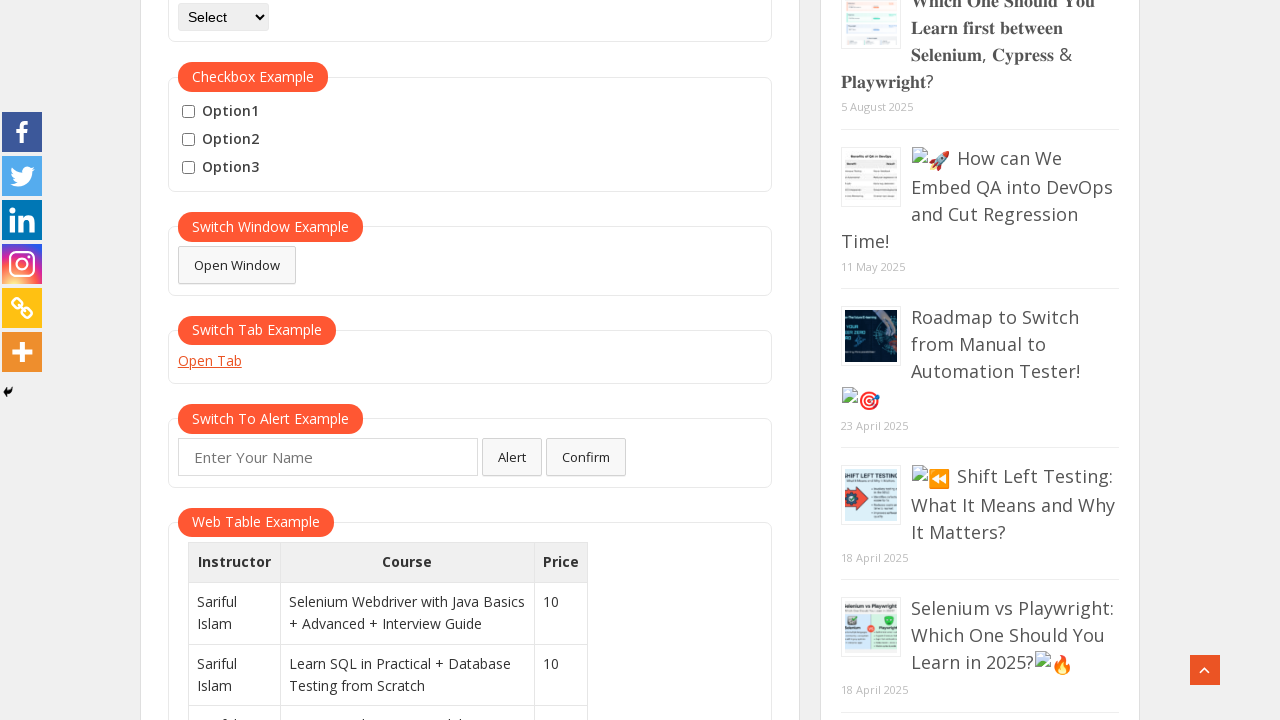

Closed new tab and switched back to original tab
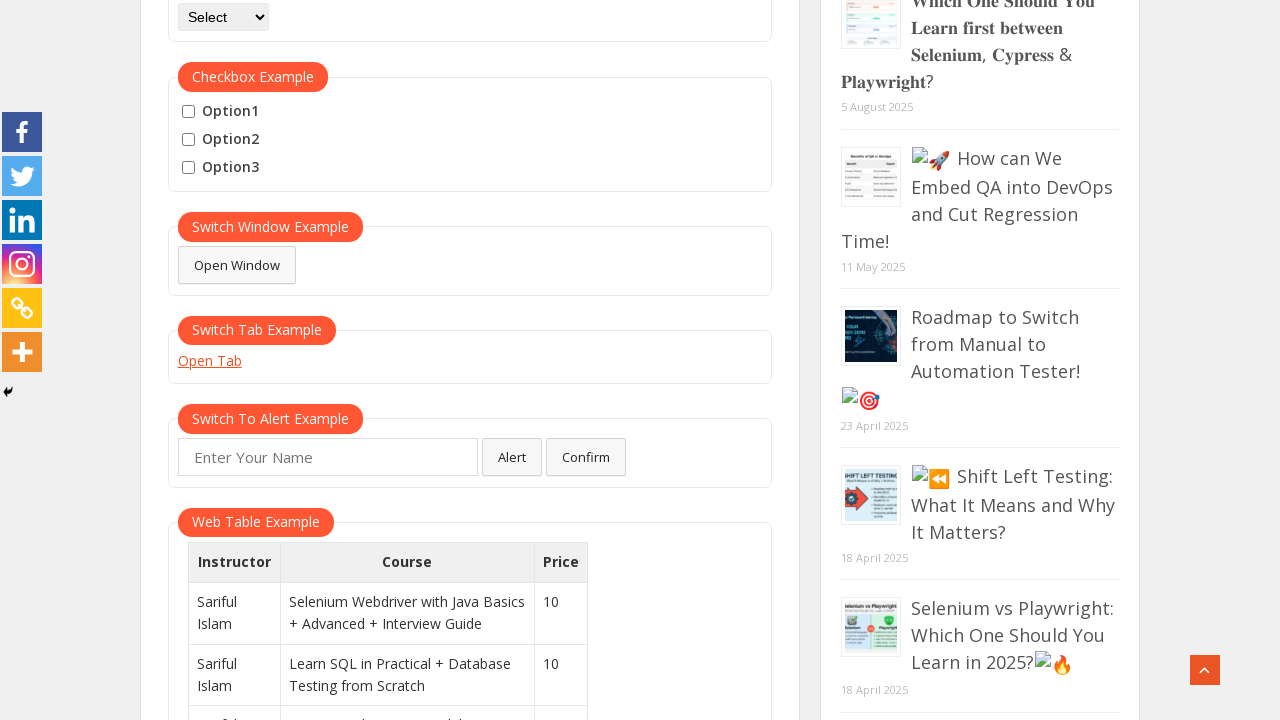

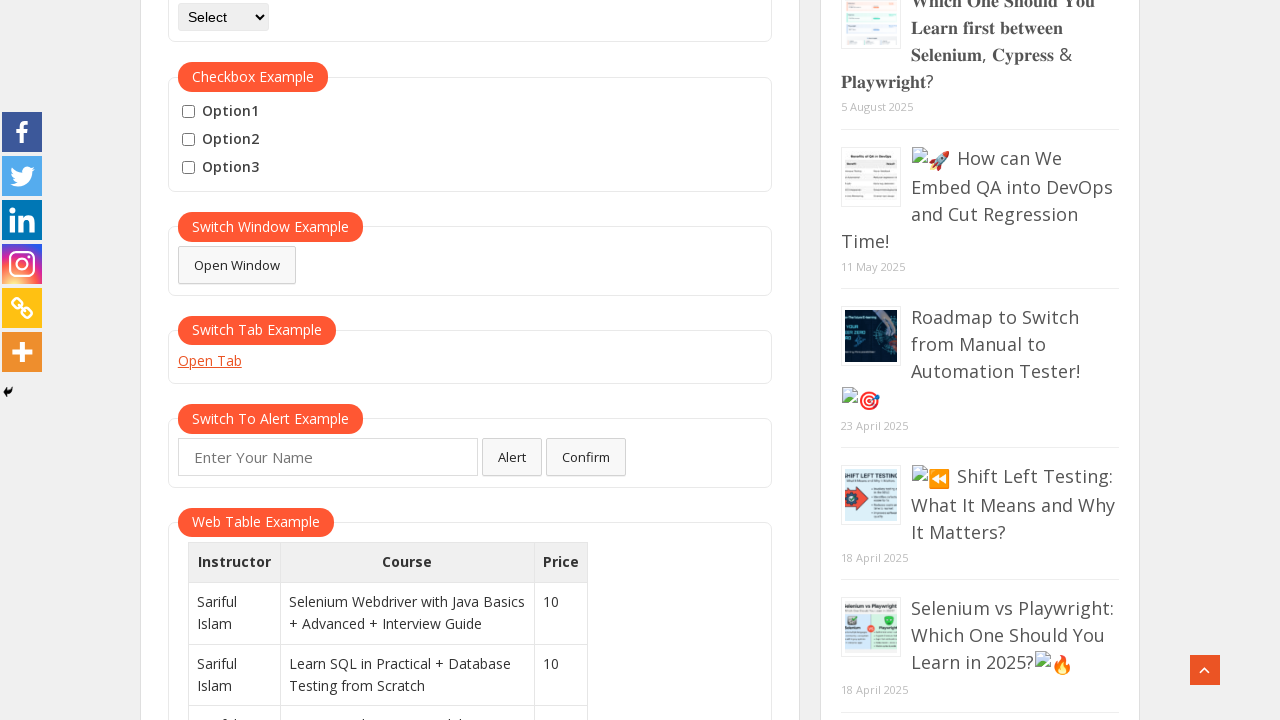